Tests form interaction by filling in first name and last name fields on a form page

Starting URL: https://www.w3schools.com/html/html_forms.asp

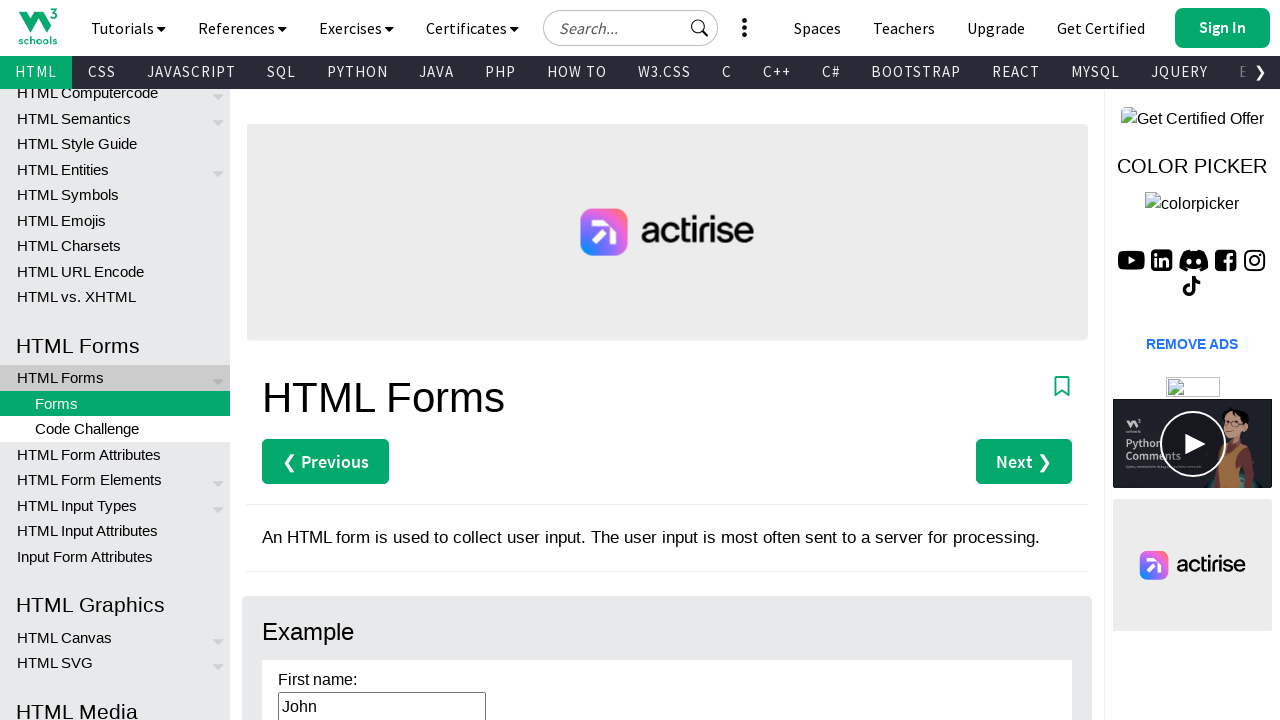

First name field (#fname) loaded and ready
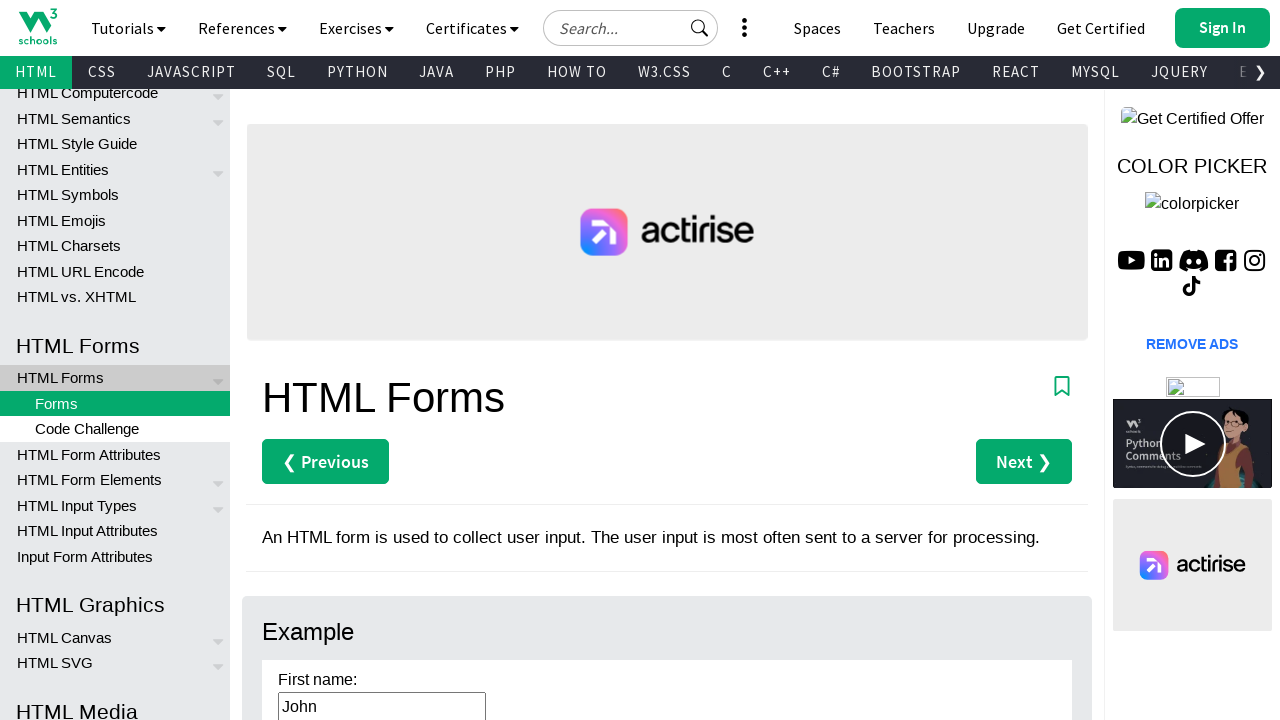

Filled first name field with 'Test'
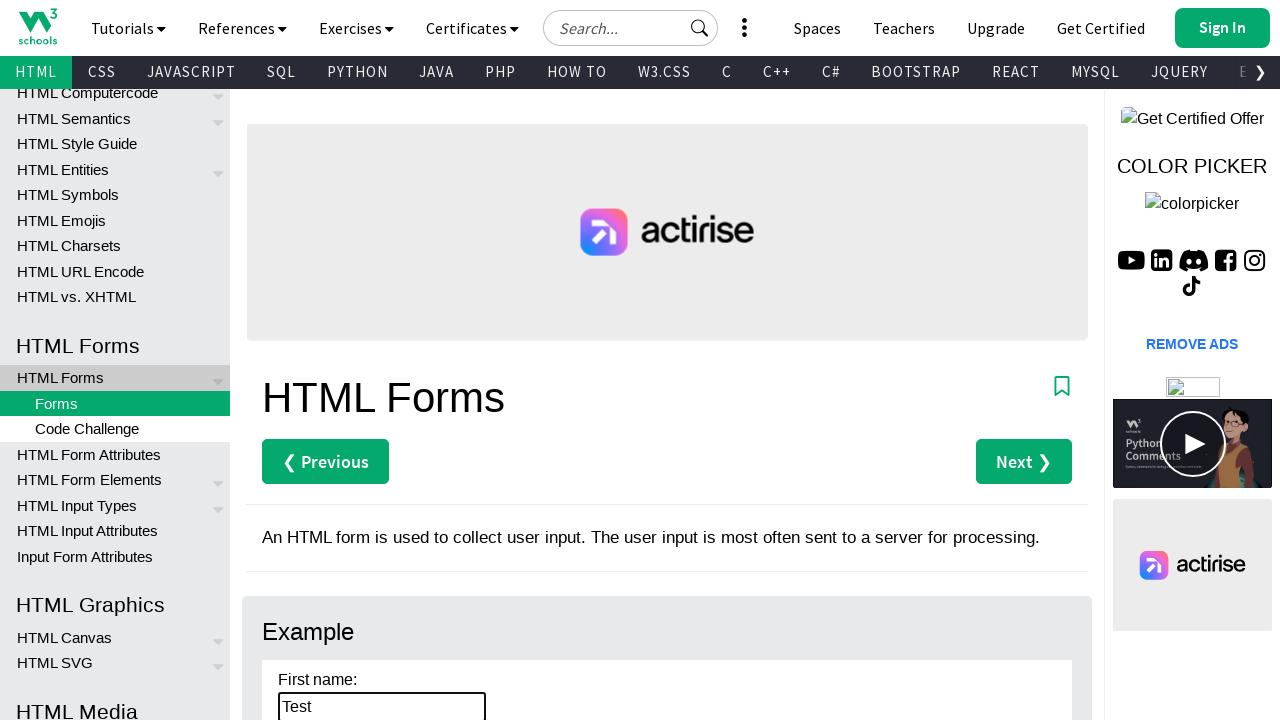

Last name field (#lname) loaded and ready
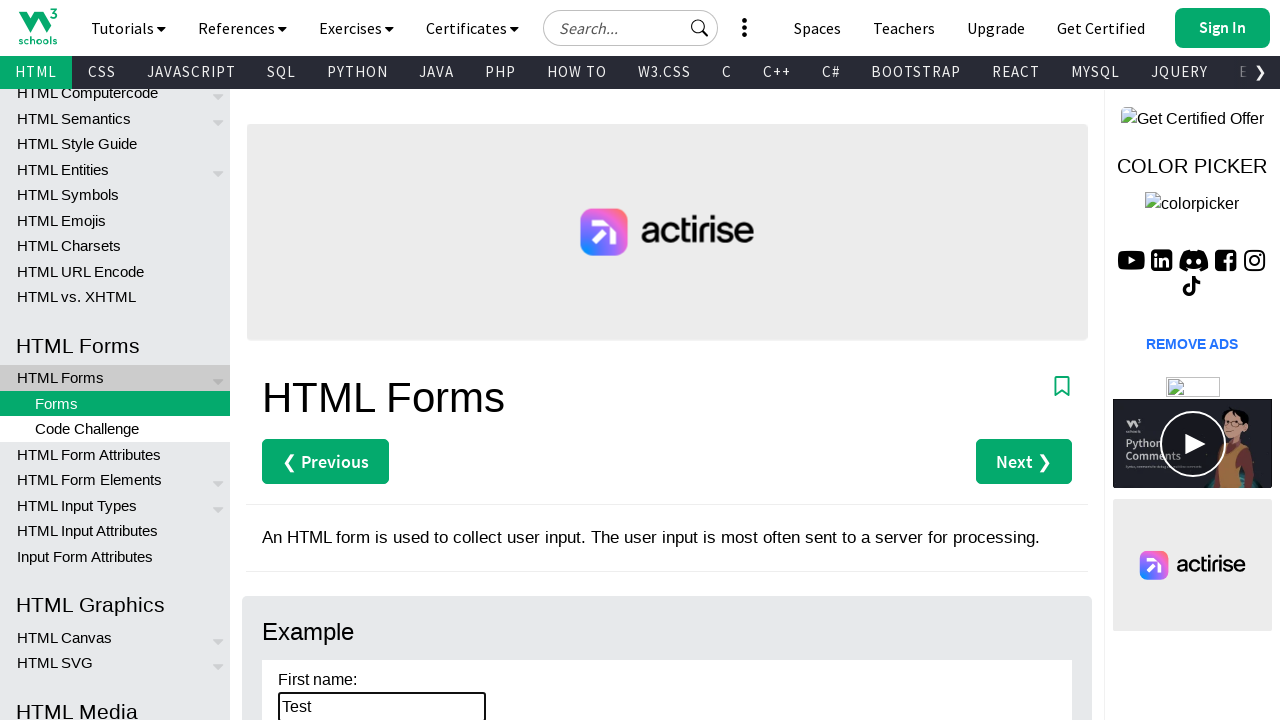

Filled last name field with 'User'
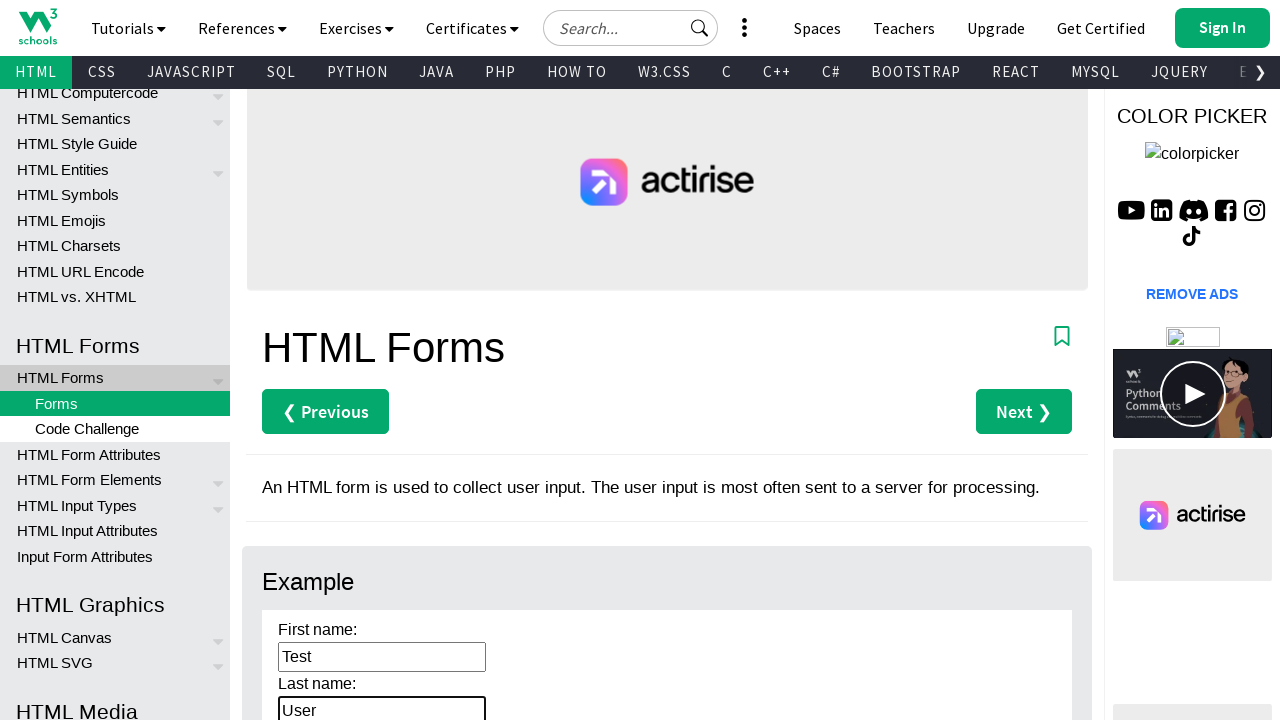

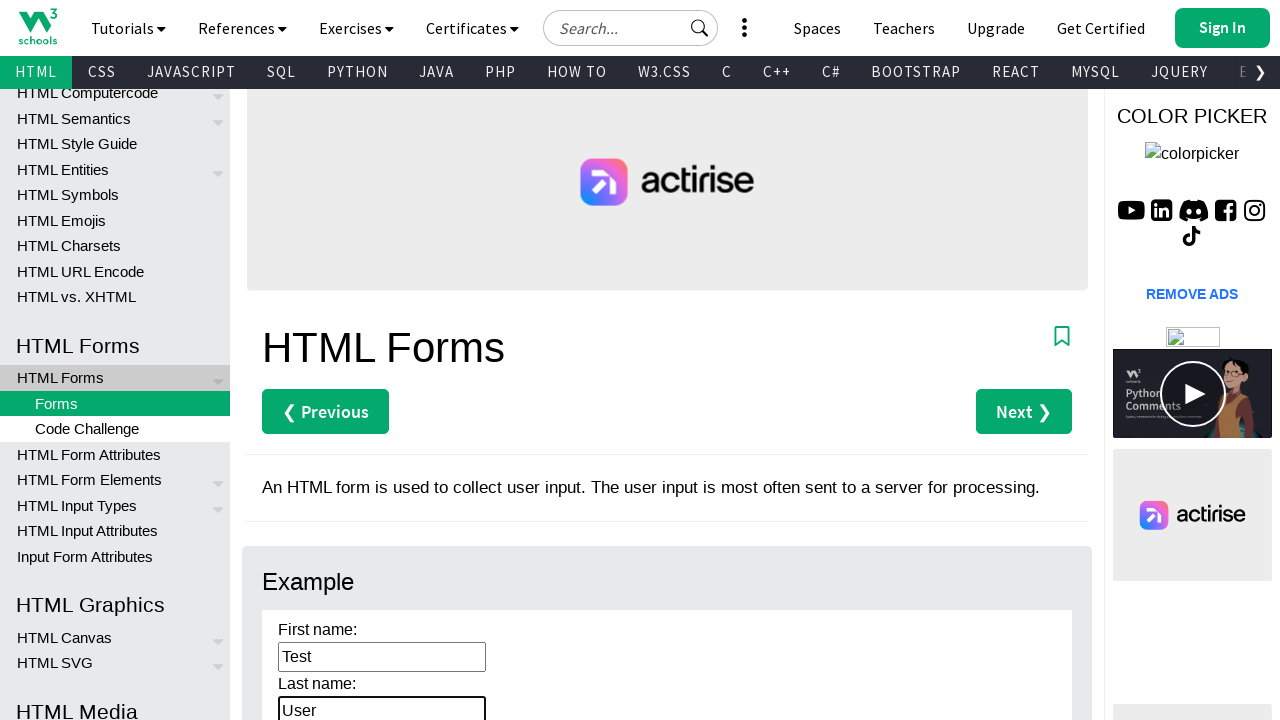